Tests DuckDuckGo search functionality by entering a search term and verifying the results page title contains the search query

Starting URL: https://duckduckgo.com

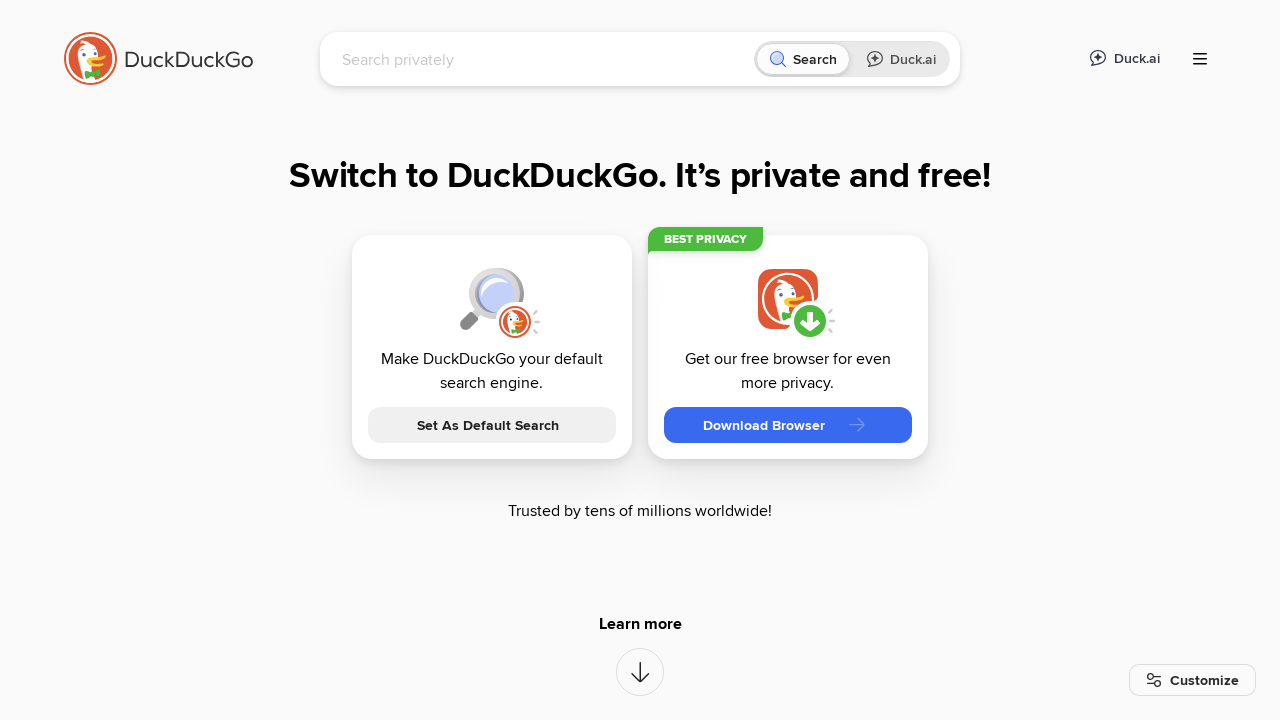

Filled search field with 'artificial intelligence' on input[name='q']
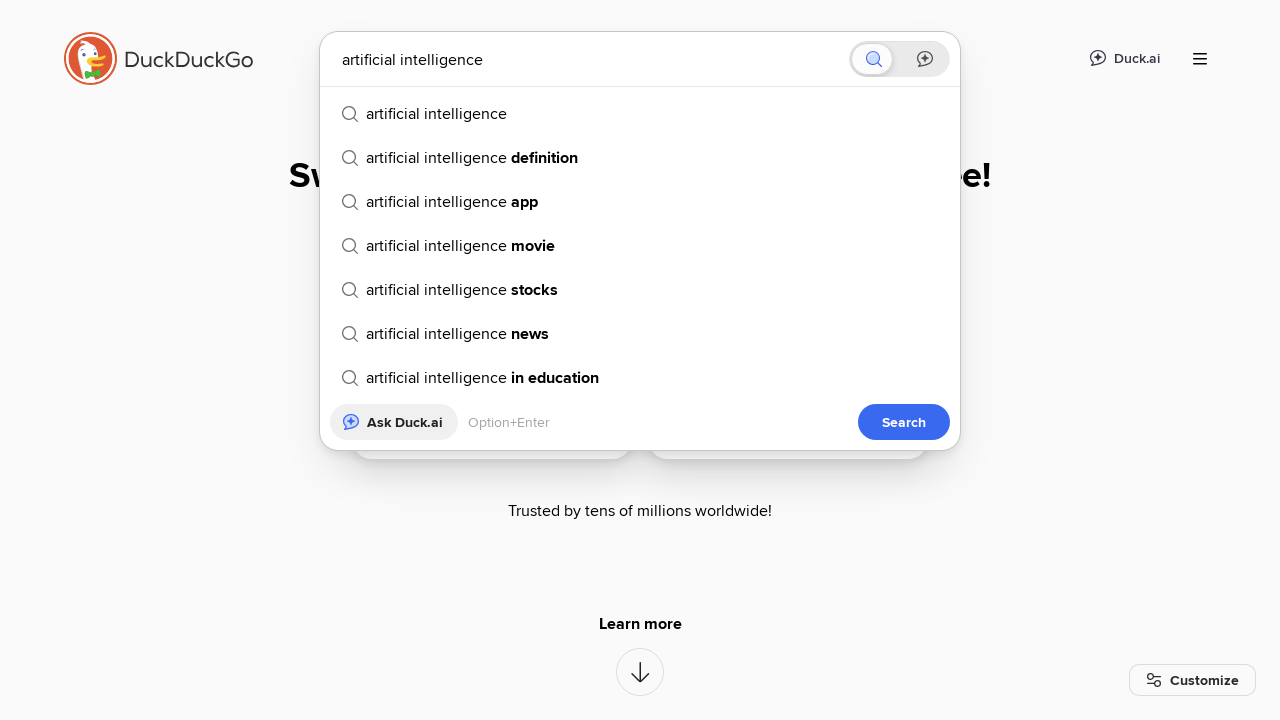

Pressed Enter to submit search on input[name='q']
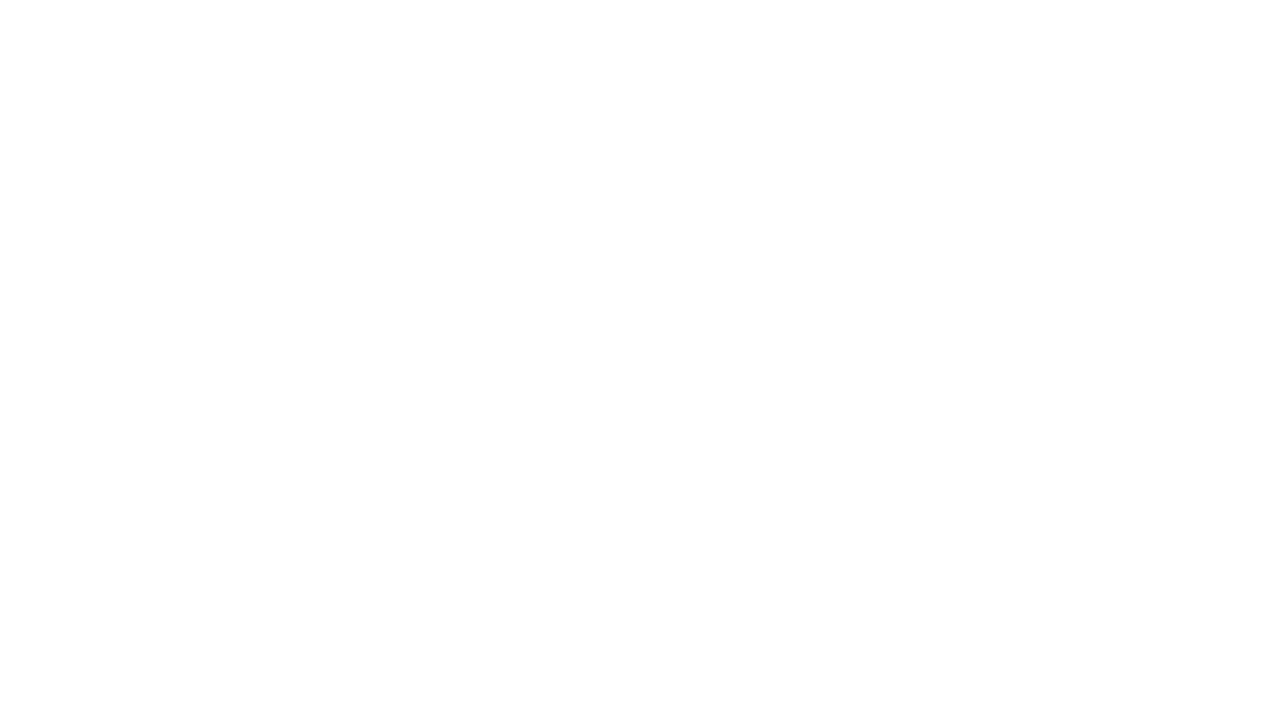

Search results page loaded (domcontentloaded)
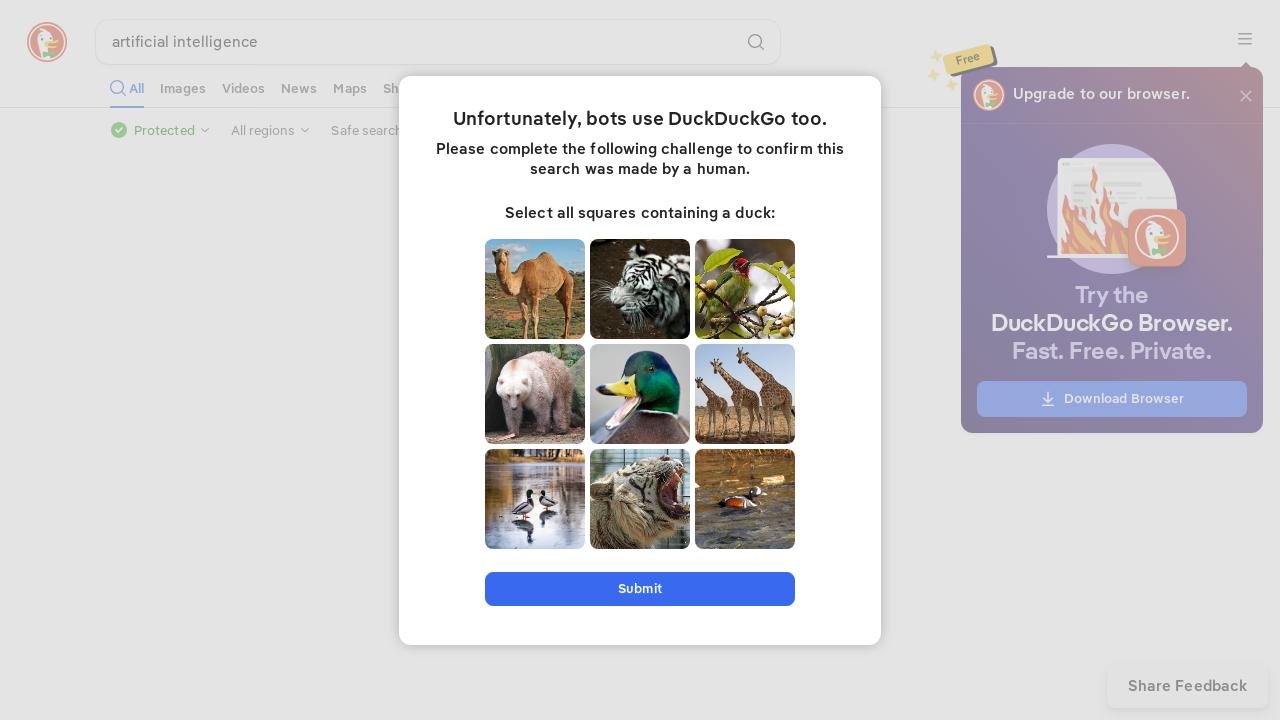

Verified page title contains 'artificial intelligence'
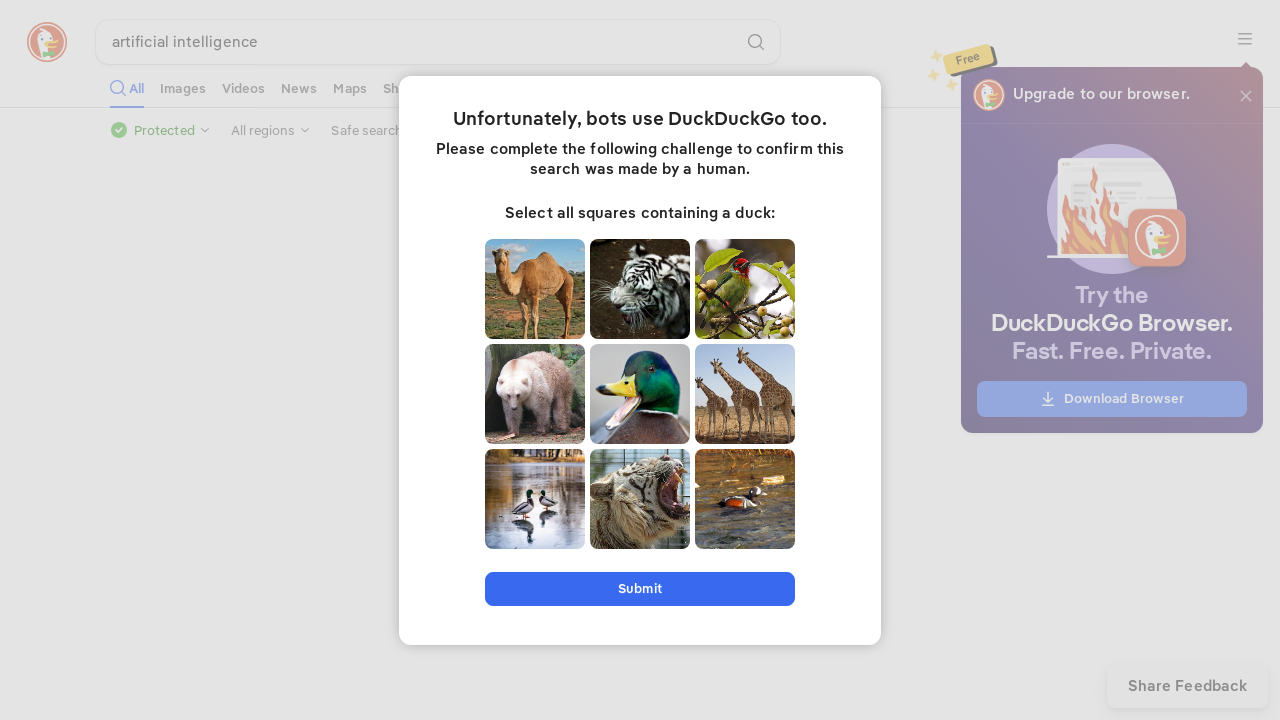

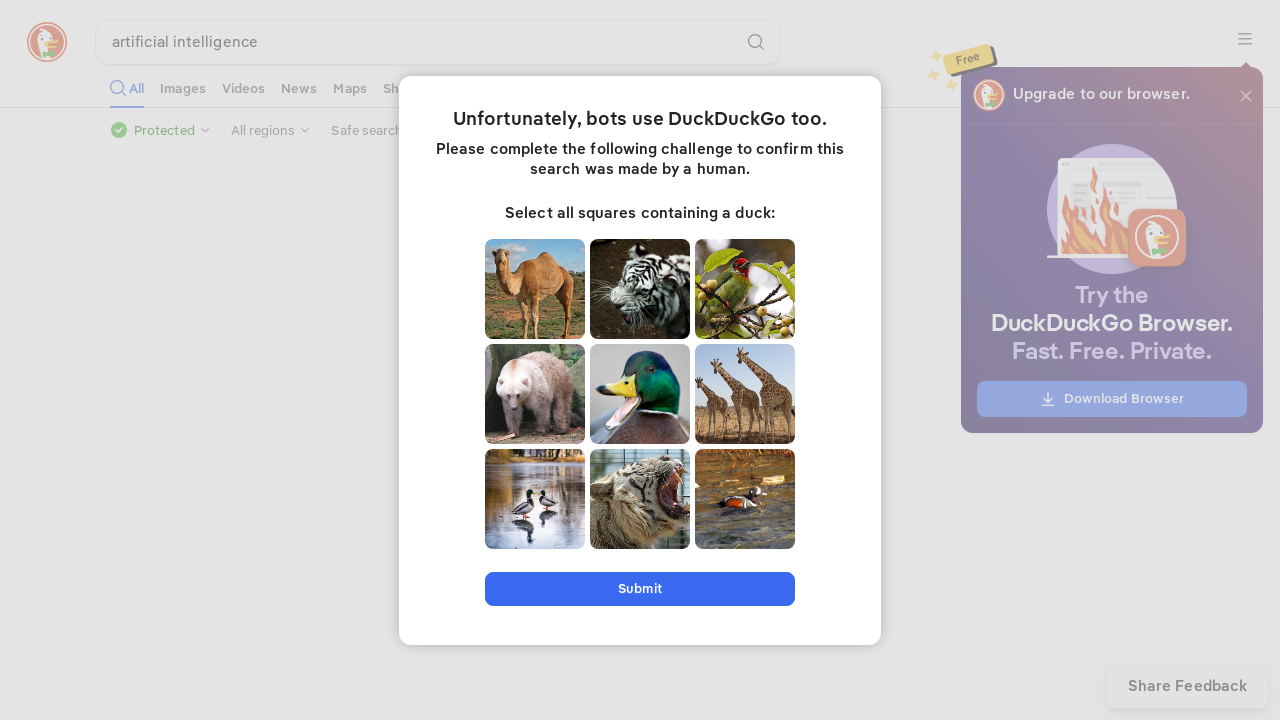